Tests a valid registration form by filling in first name, last name, and email fields, then submitting and verifying the success message.

Starting URL: http://suninjuly.github.io/registration1.html

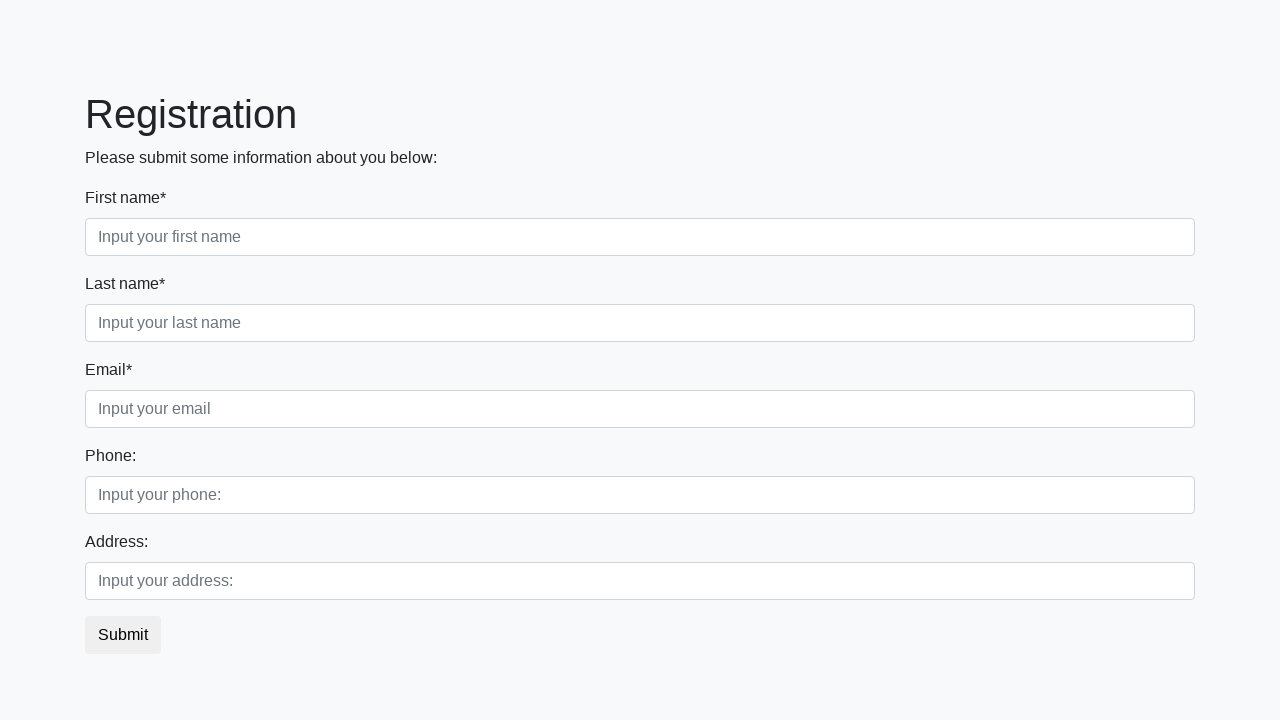

Navigated to registration form page
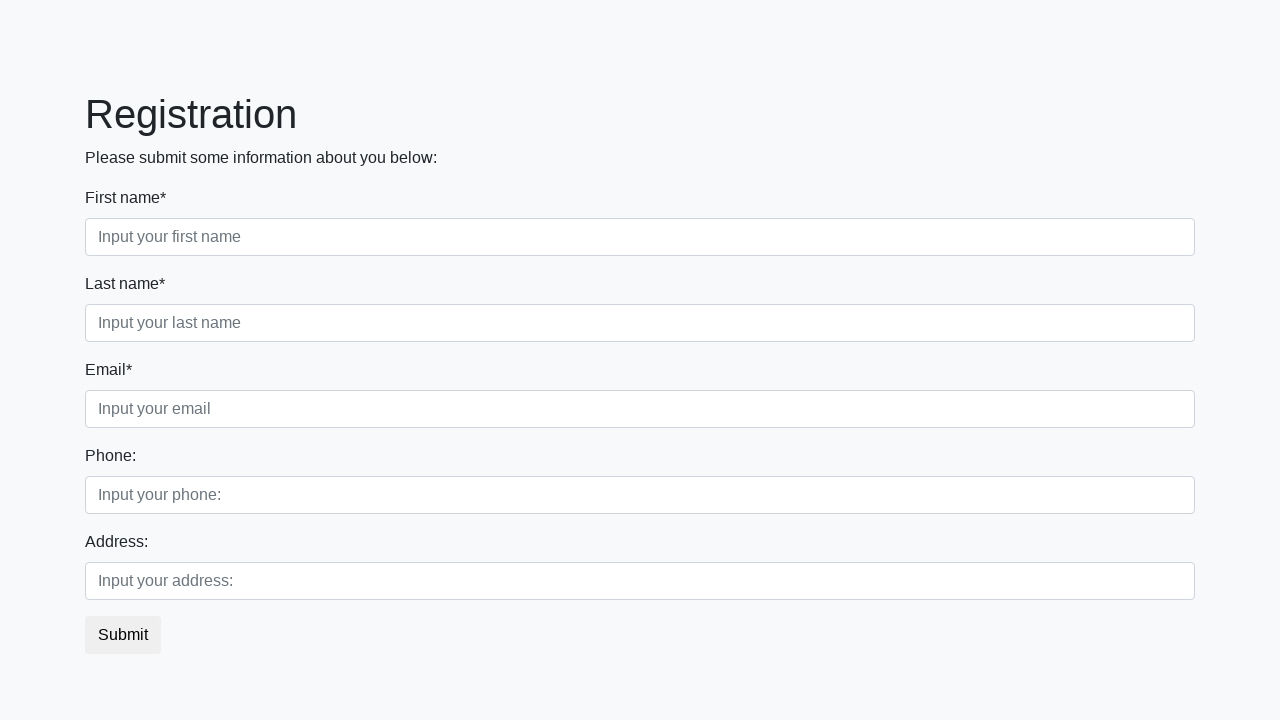

Filled first name field with 'Ivan' on div.first_class input.first[placeholder='Input your first name']
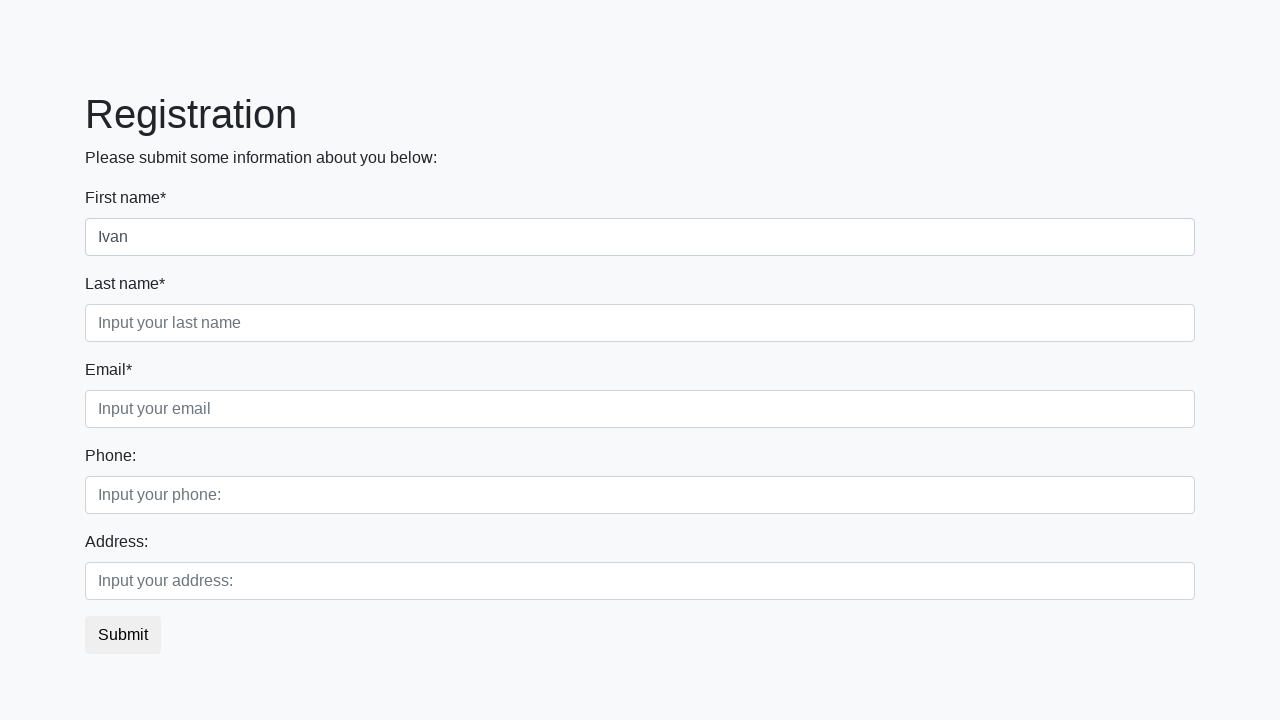

Filled last name field with 'Petrov' on div.second_class input.second[placeholder='Input your last name']
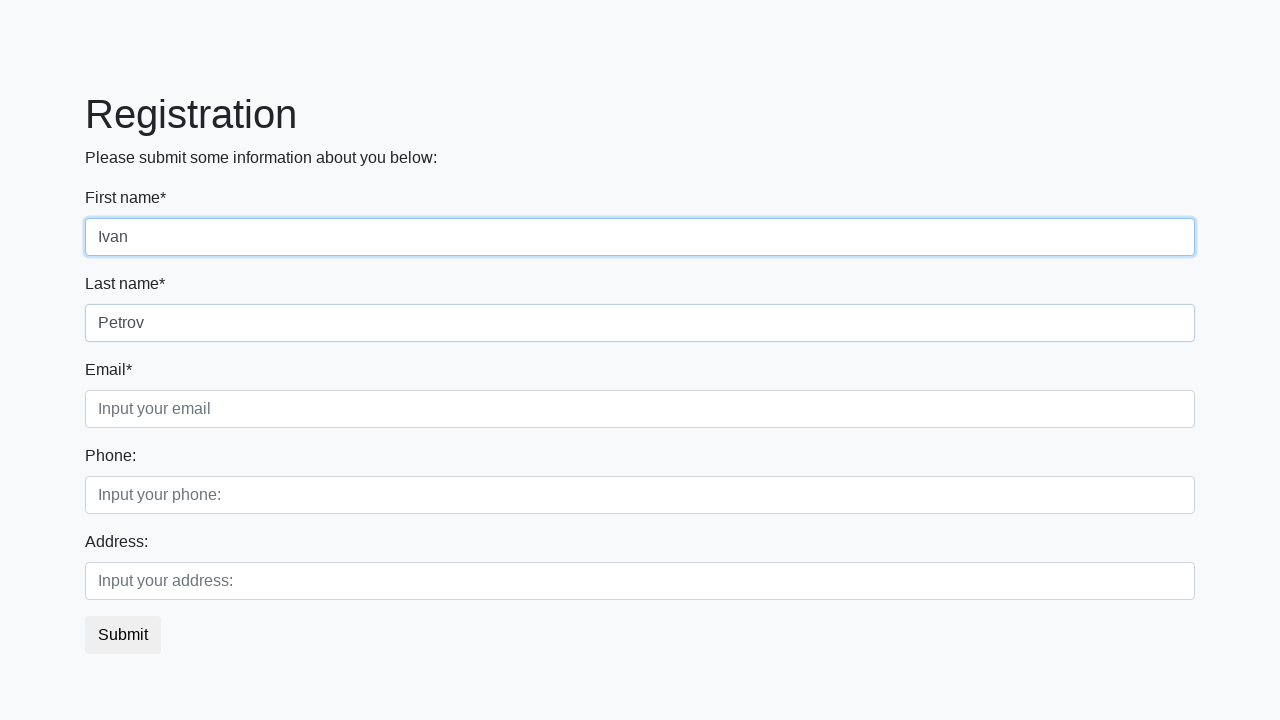

Filled email field with '111@yandex.ru' on div.third_class input.third[placeholder='Input your email']
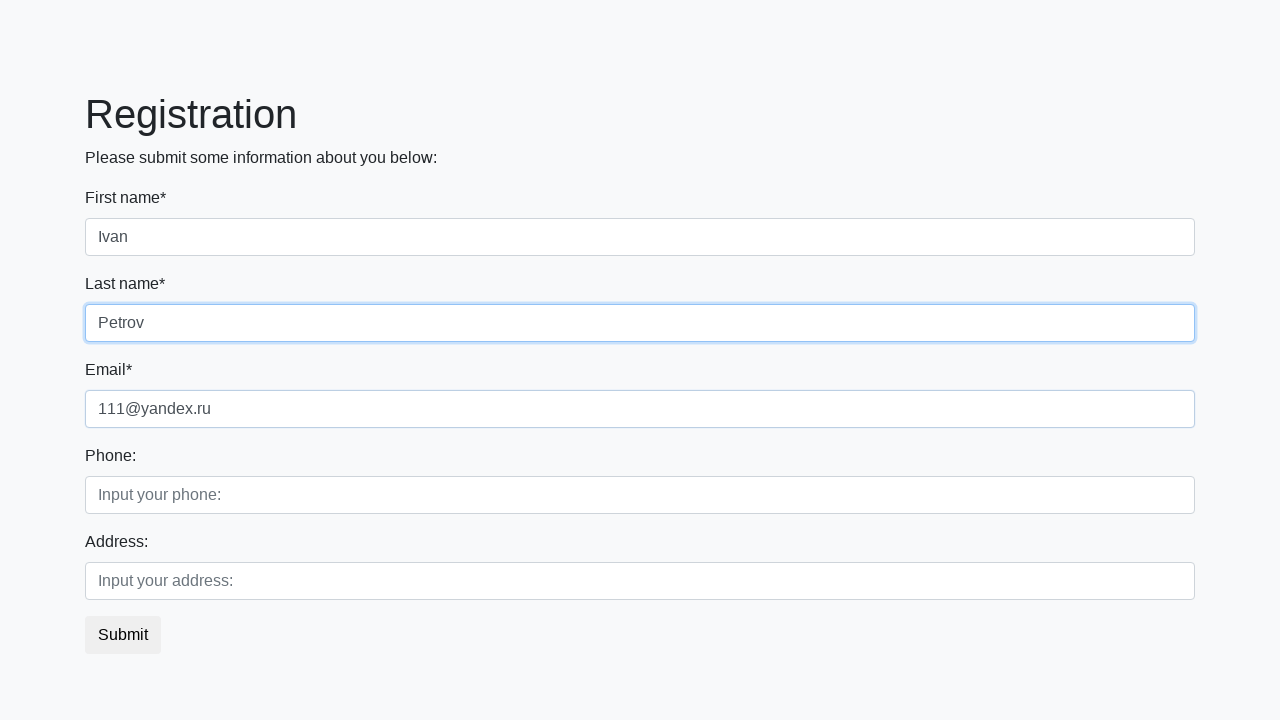

Clicked submit button to register at (123, 635) on button.btn
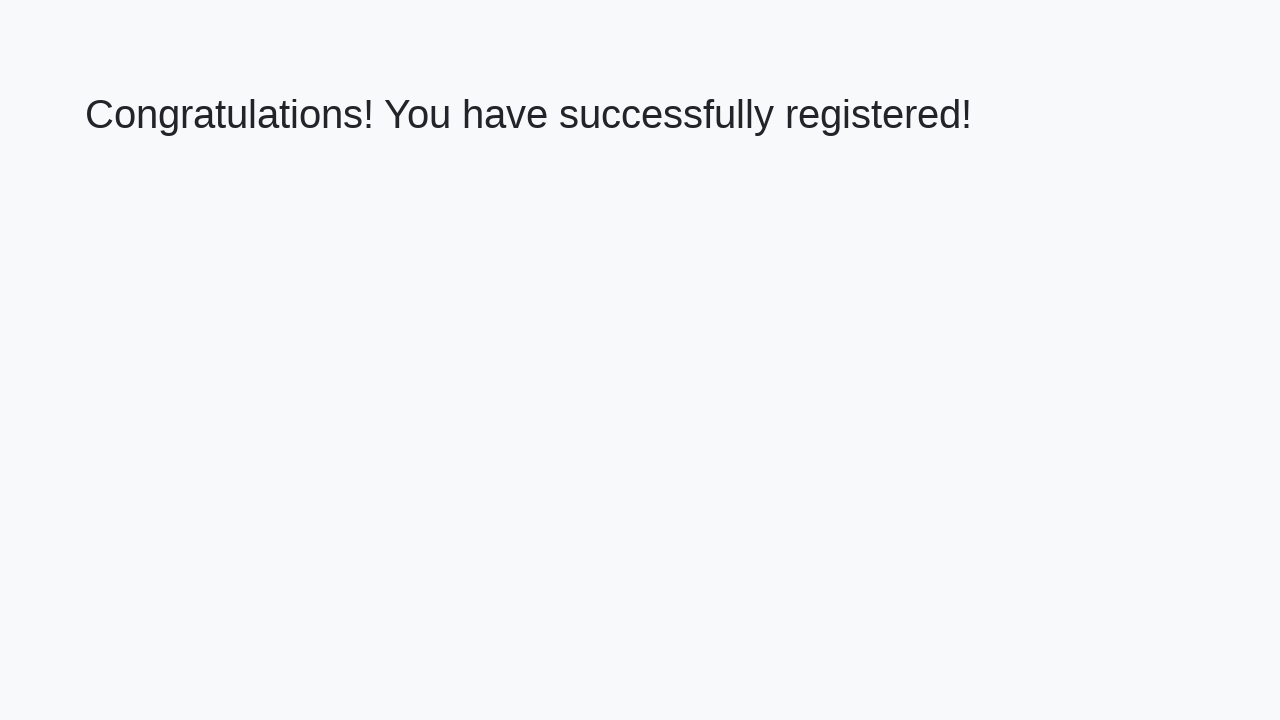

Success message header loaded
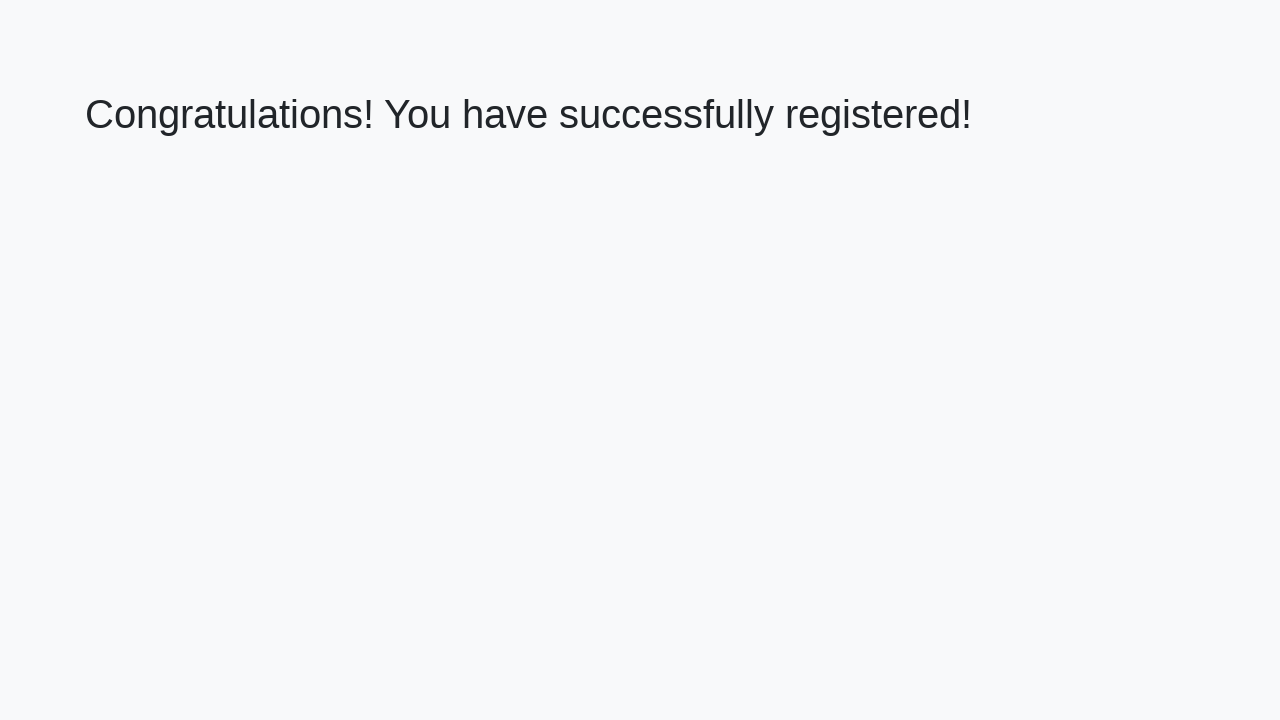

Retrieved success message text
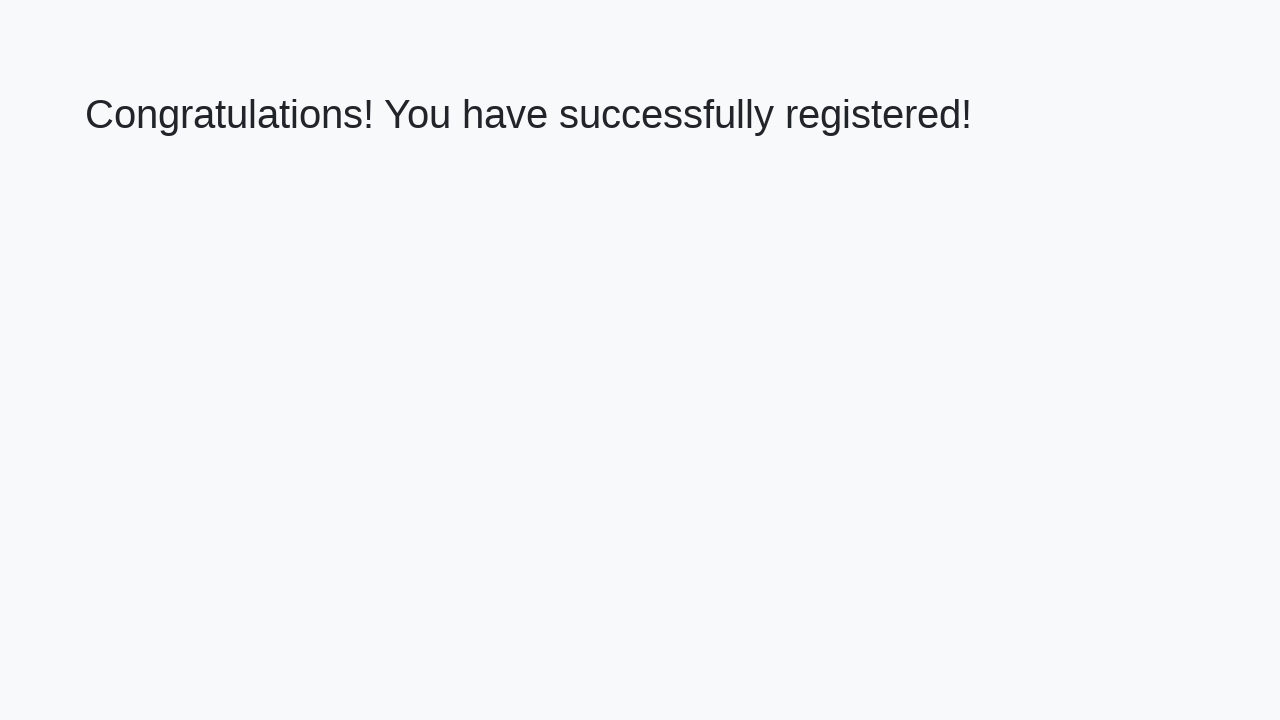

Verified success message: 'Congratulations! You have successfully registered!'
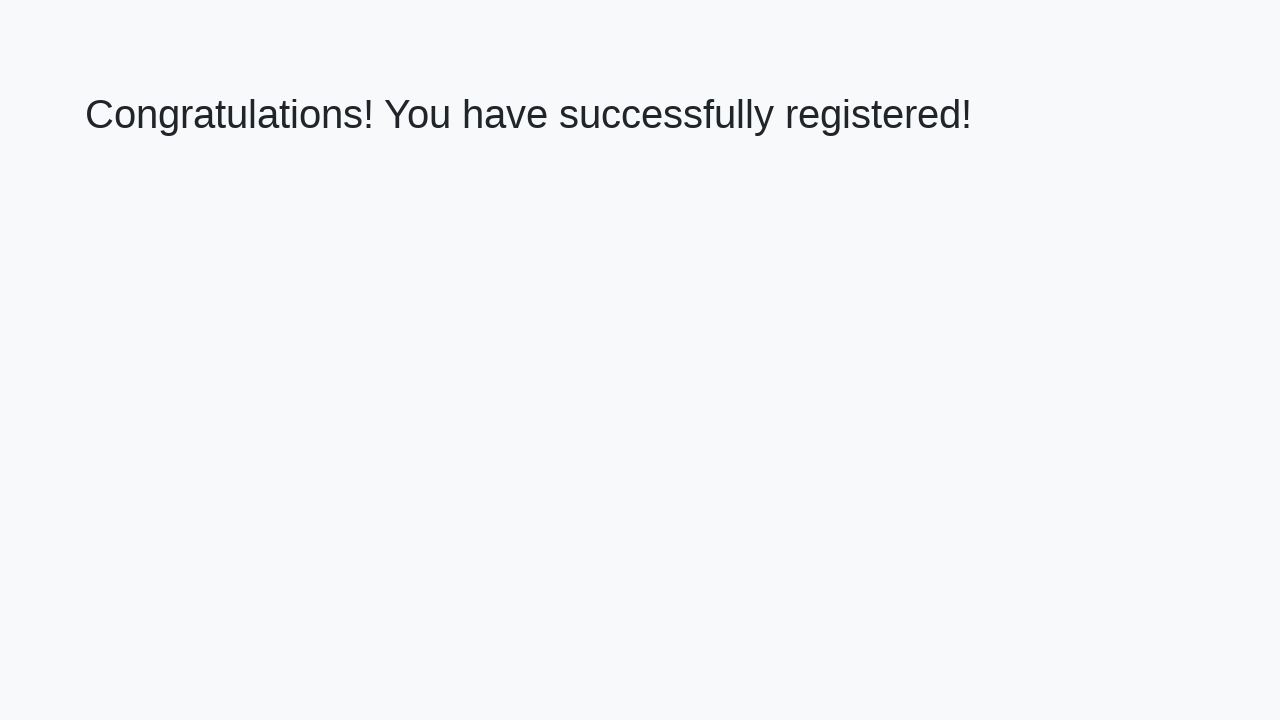

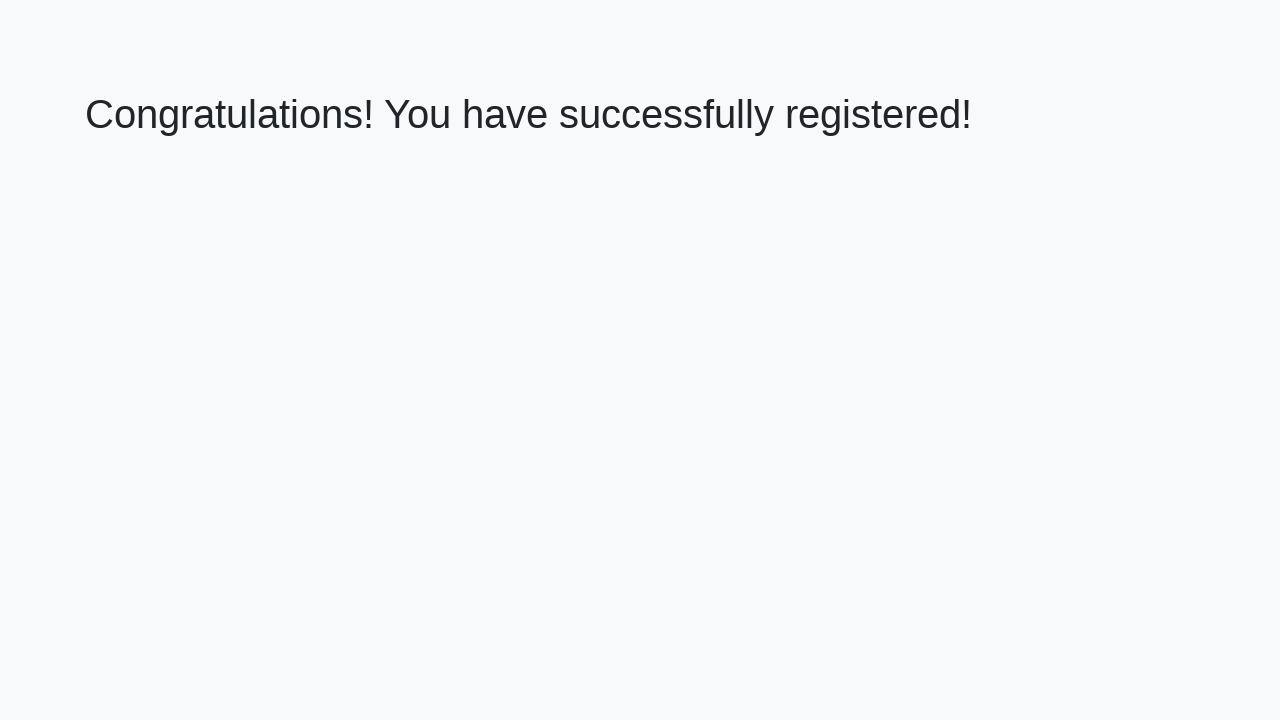